Tests a web form by entering text into a text box and clicking the submit button, then verifying the success message is displayed.

Starting URL: https://www.selenium.dev/selenium/web/web-form.html

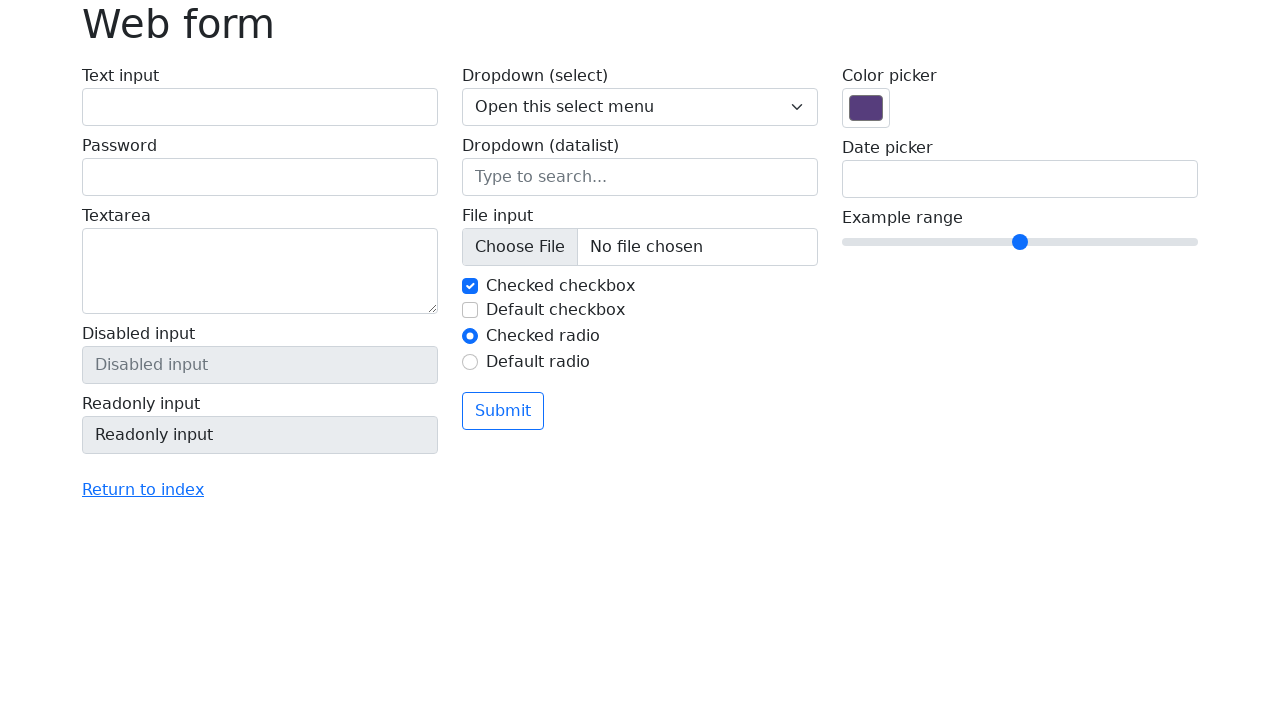

Verified page title is 'Web form'
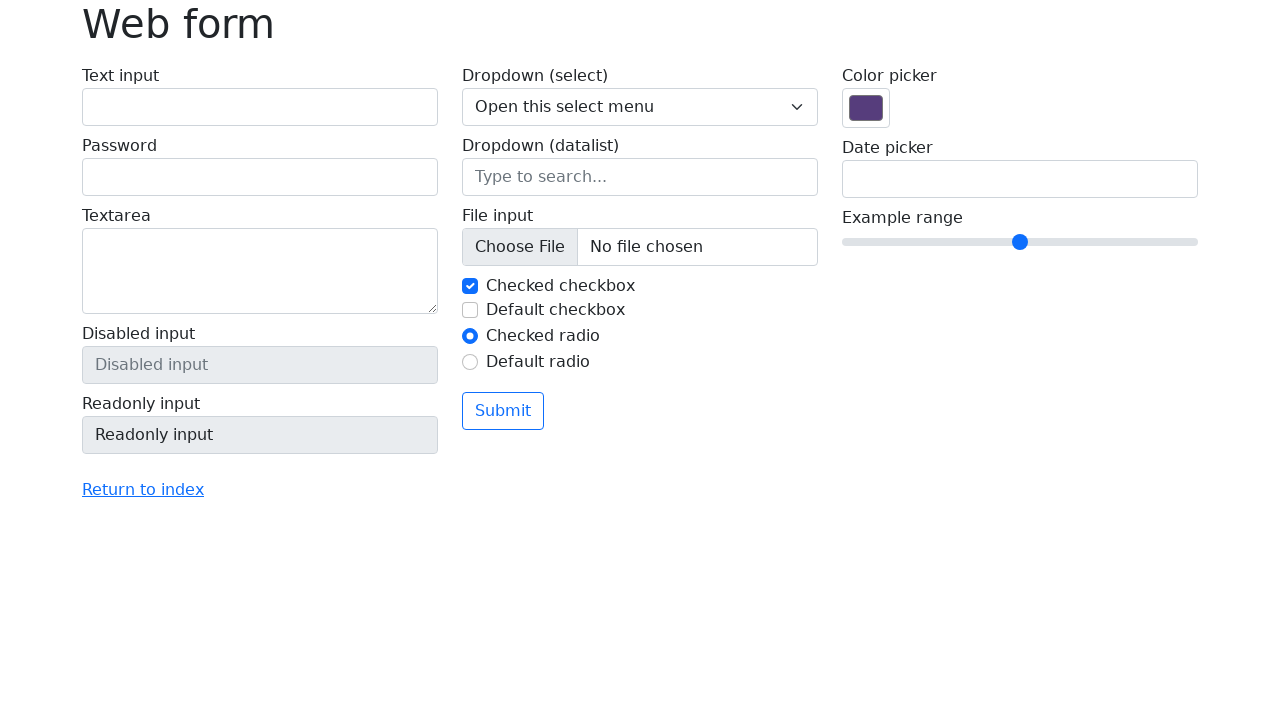

Filled text box with 'Selenium' on input[name='my-text']
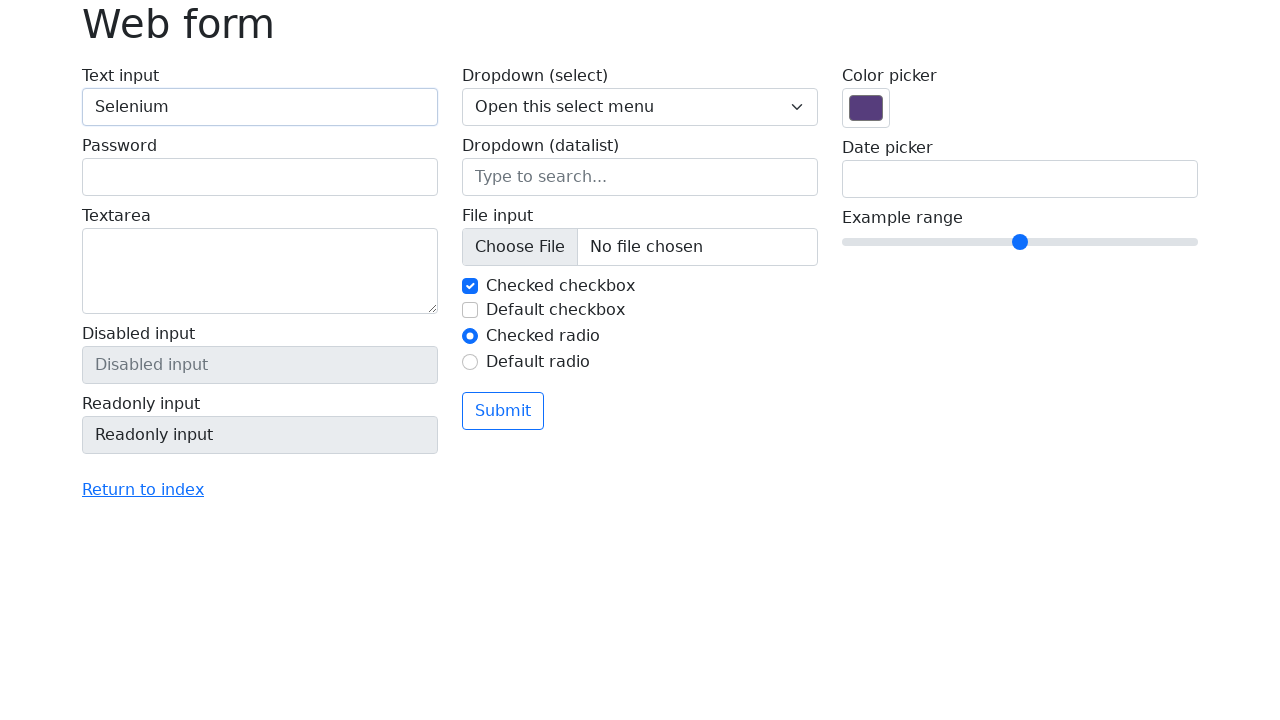

Clicked submit button at (503, 411) on button
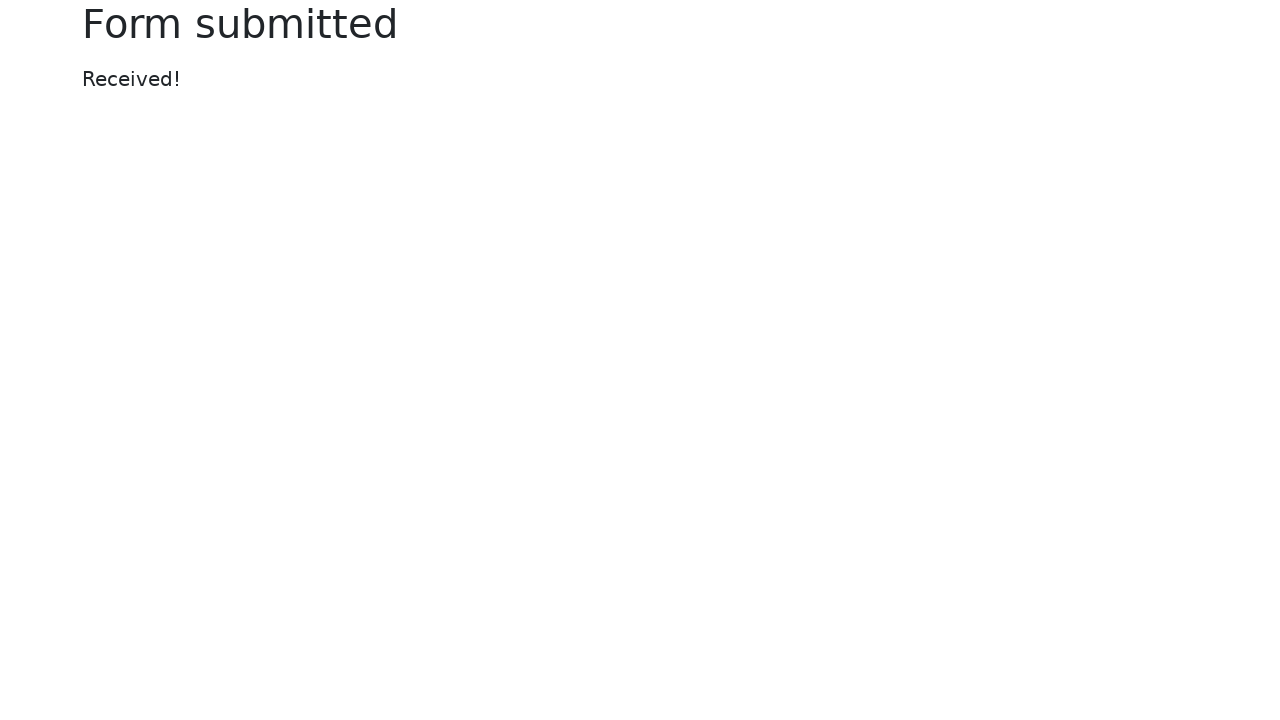

Success message element appeared
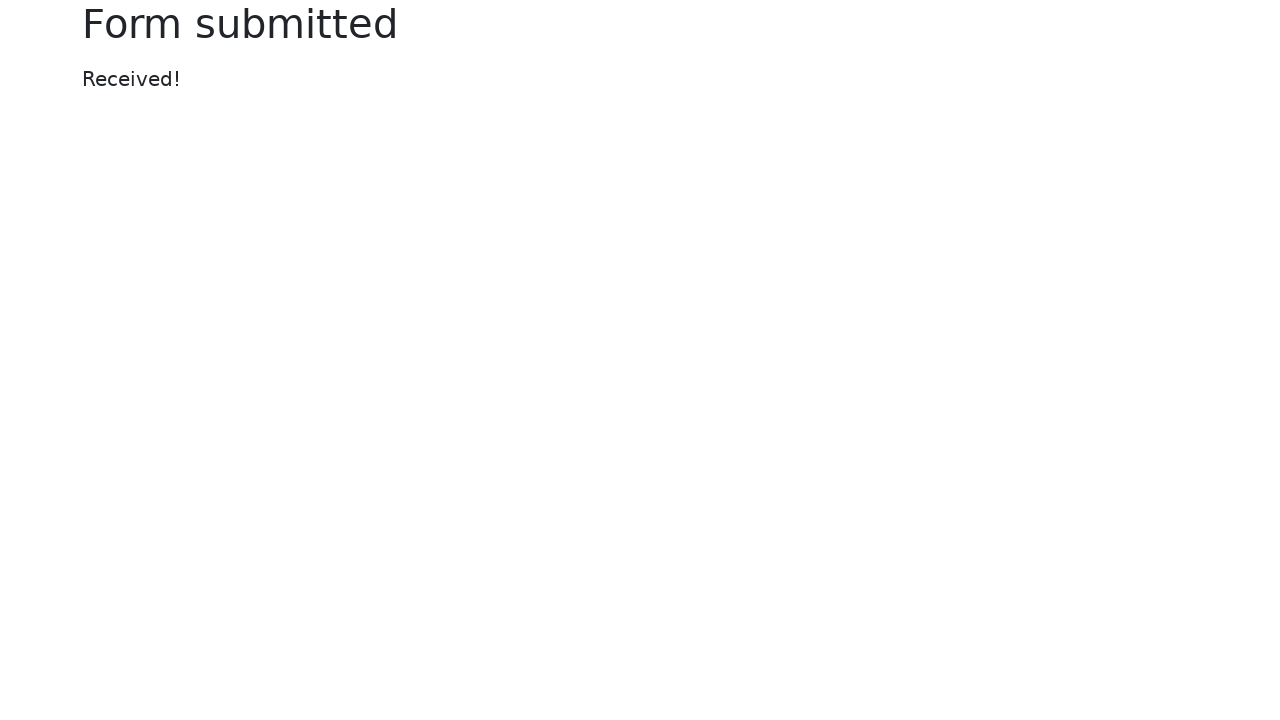

Verified success message displays 'Received!'
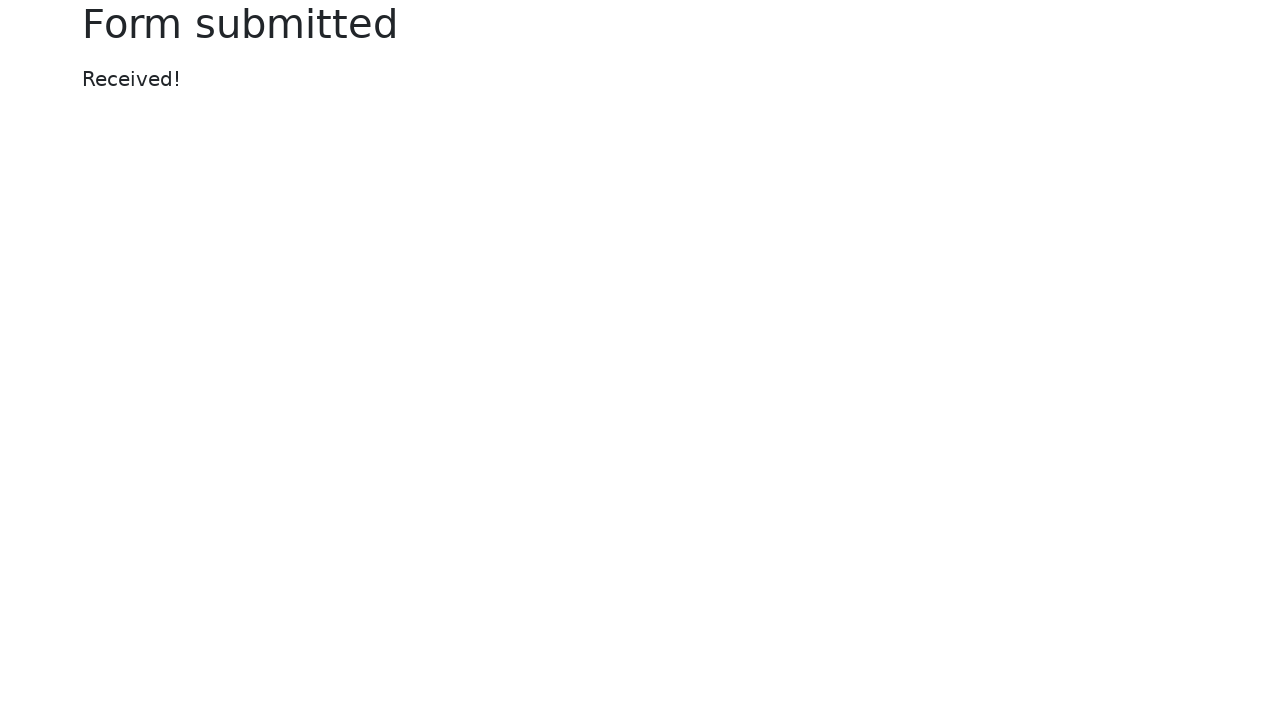

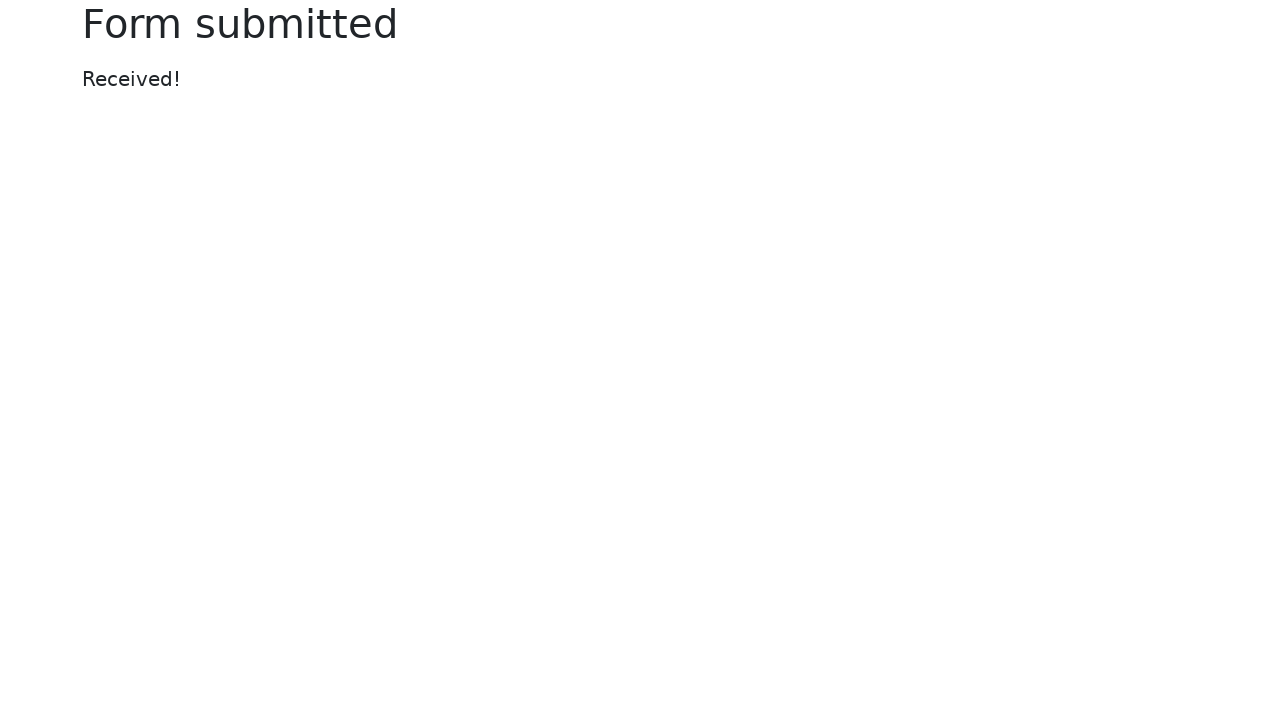